Tests web table functionality by adding multiple user records through a form, filling in details like name, email, age, salary and department for each user

Starting URL: https://demoqa.com/webtables

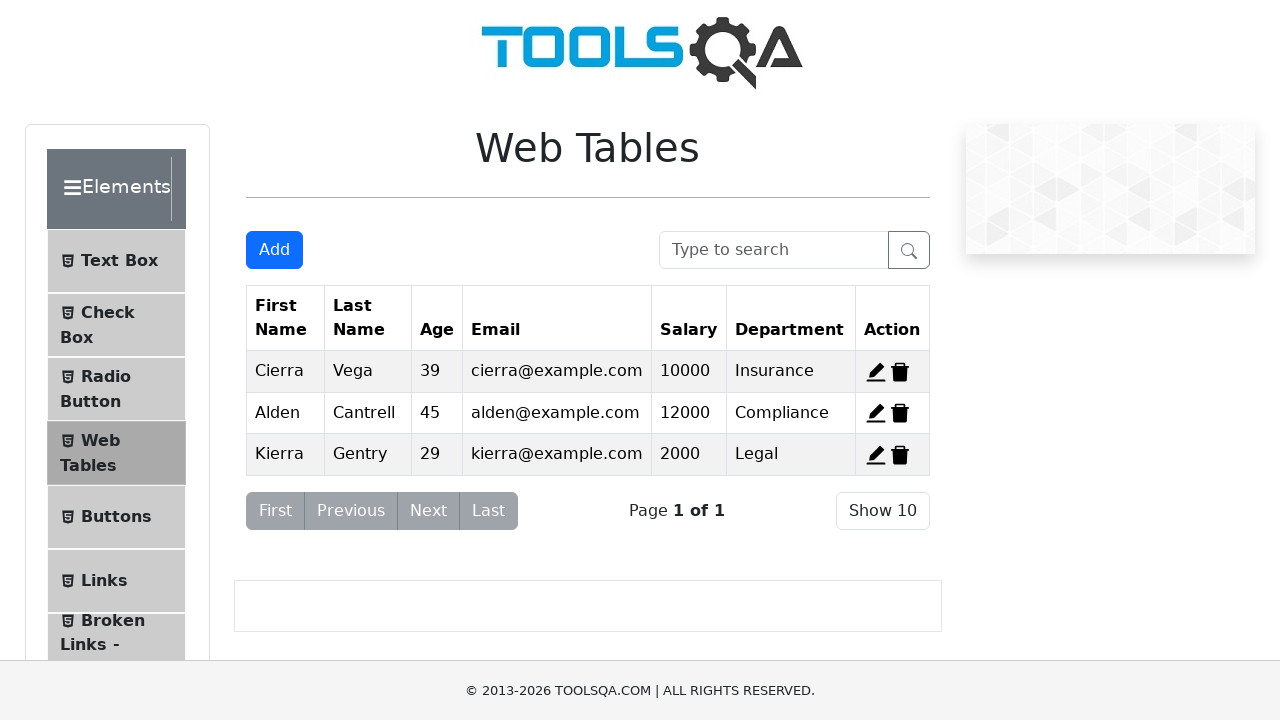

Clicked Add button to open form for user Akira Suzuki at (274, 250) on #addNewRecordButton
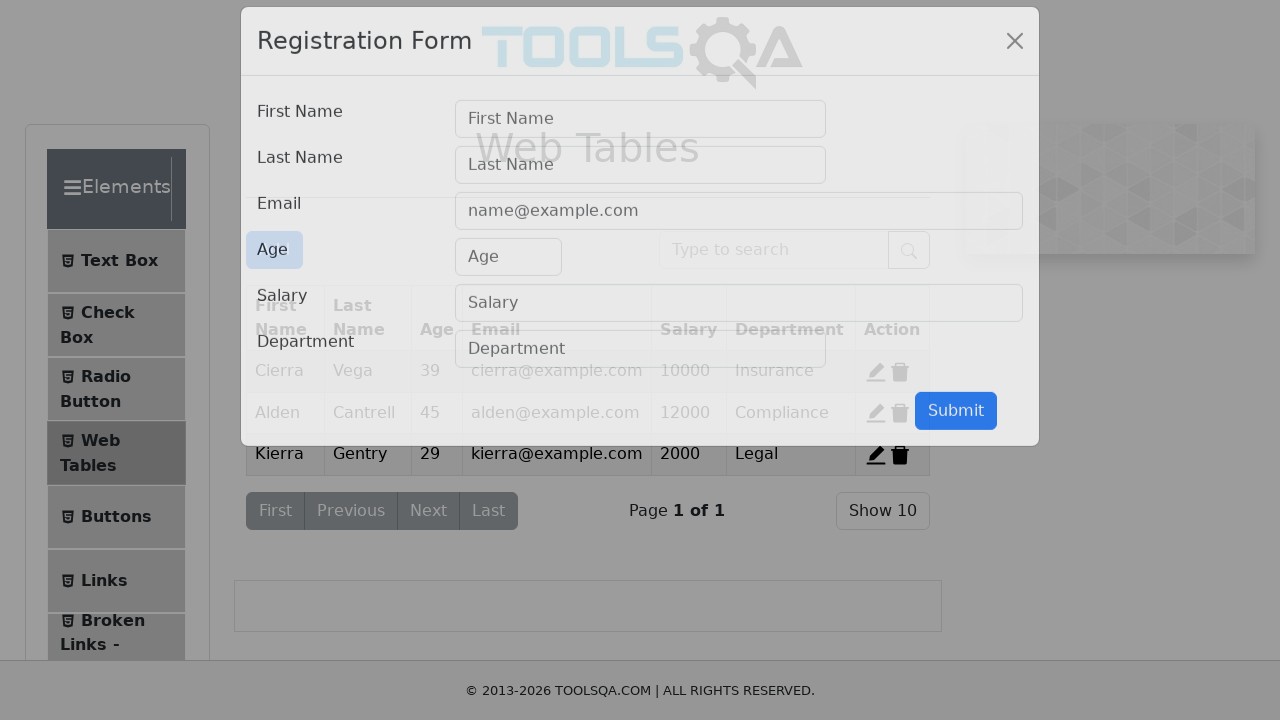

Filled first name field with 'Akira' on #firstName
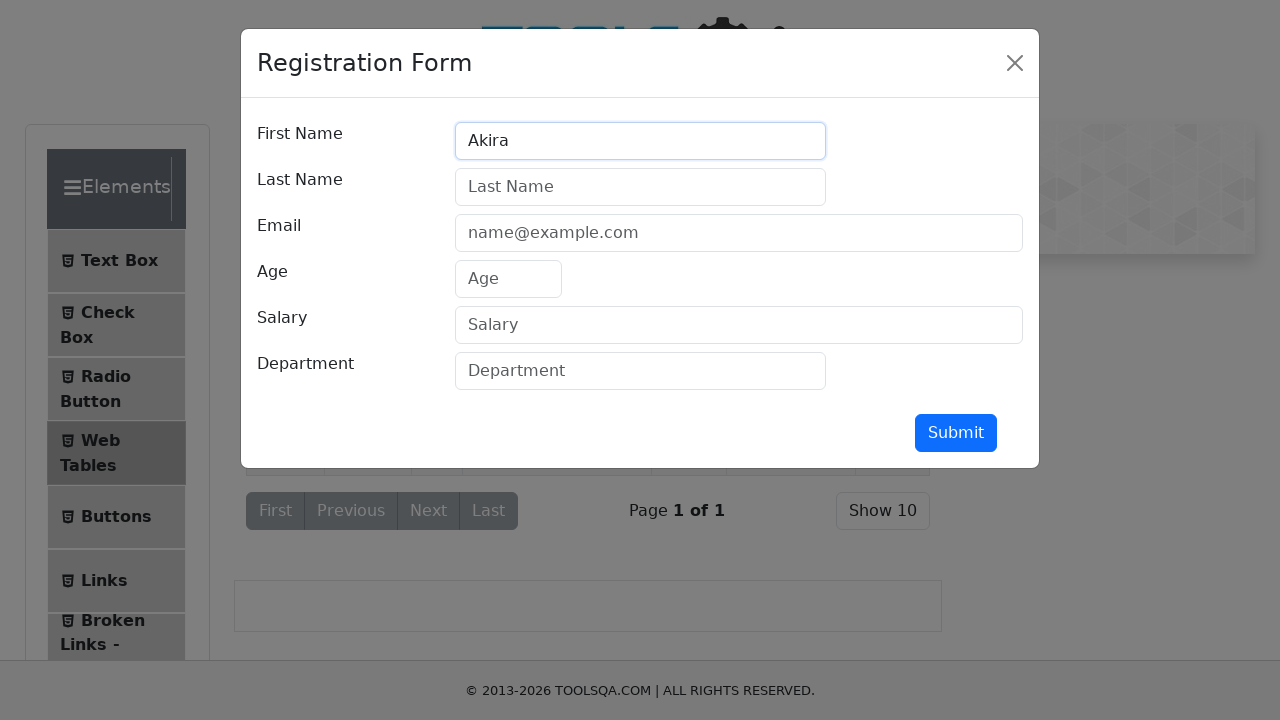

Filled last name field with 'Suzuki' on #lastName
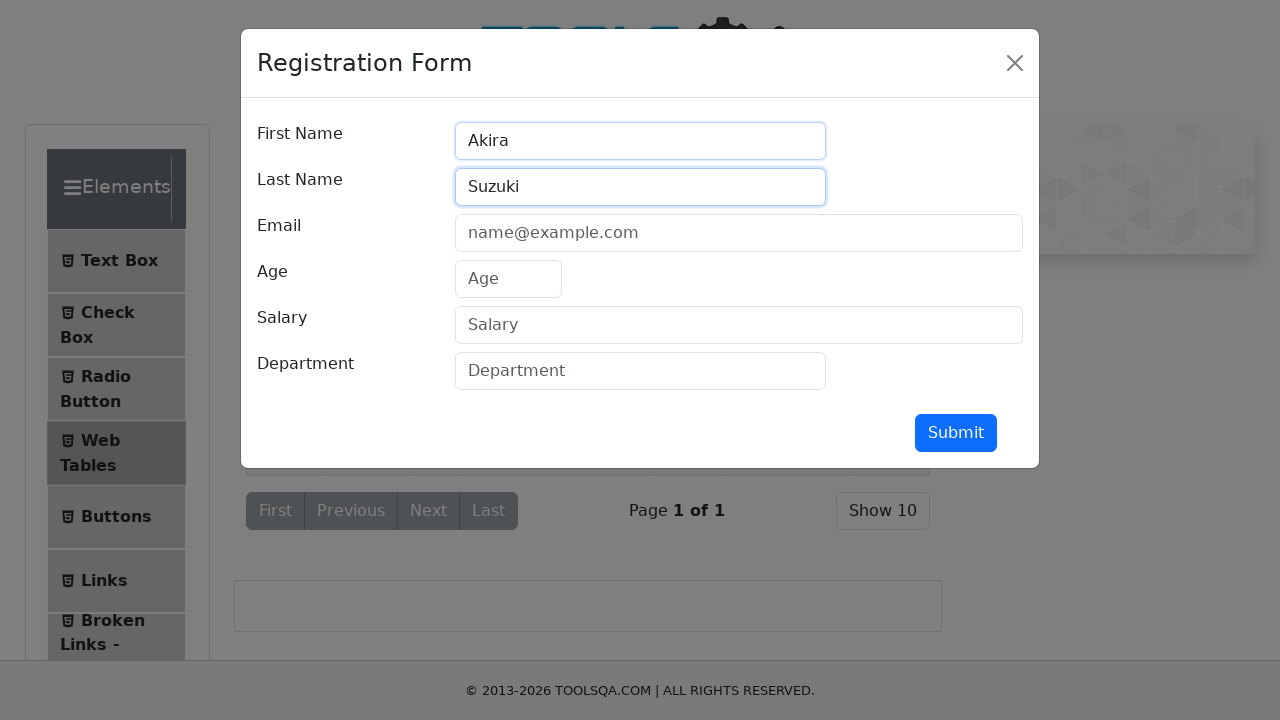

Filled email field with 'suzukiakira@mail.com' on #userEmail
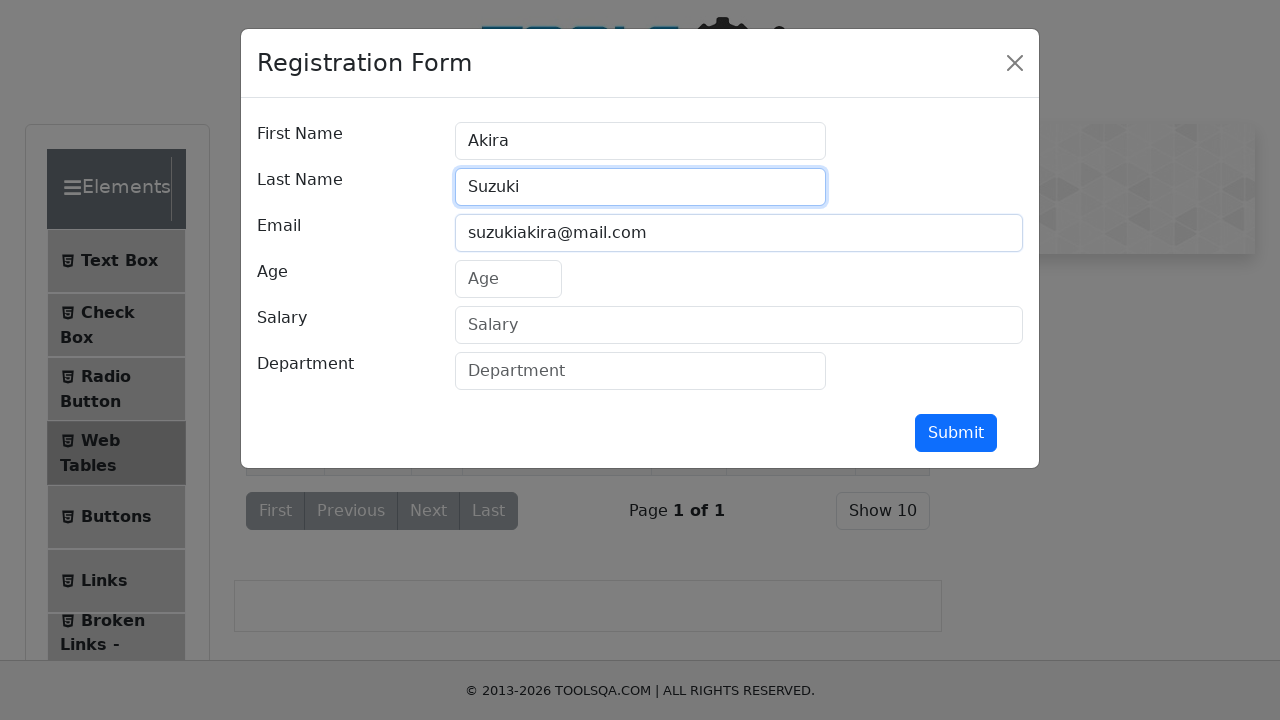

Filled age field with '21' on #age
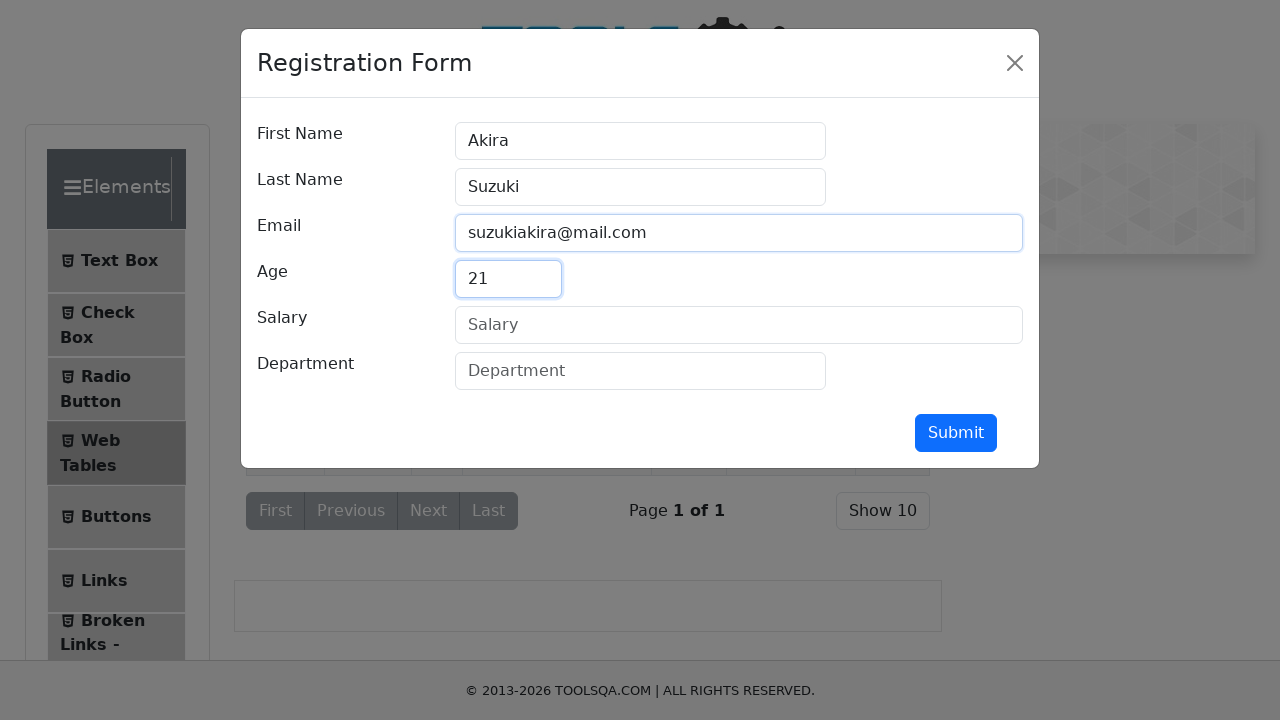

Filled salary field with '4500000' on #salary
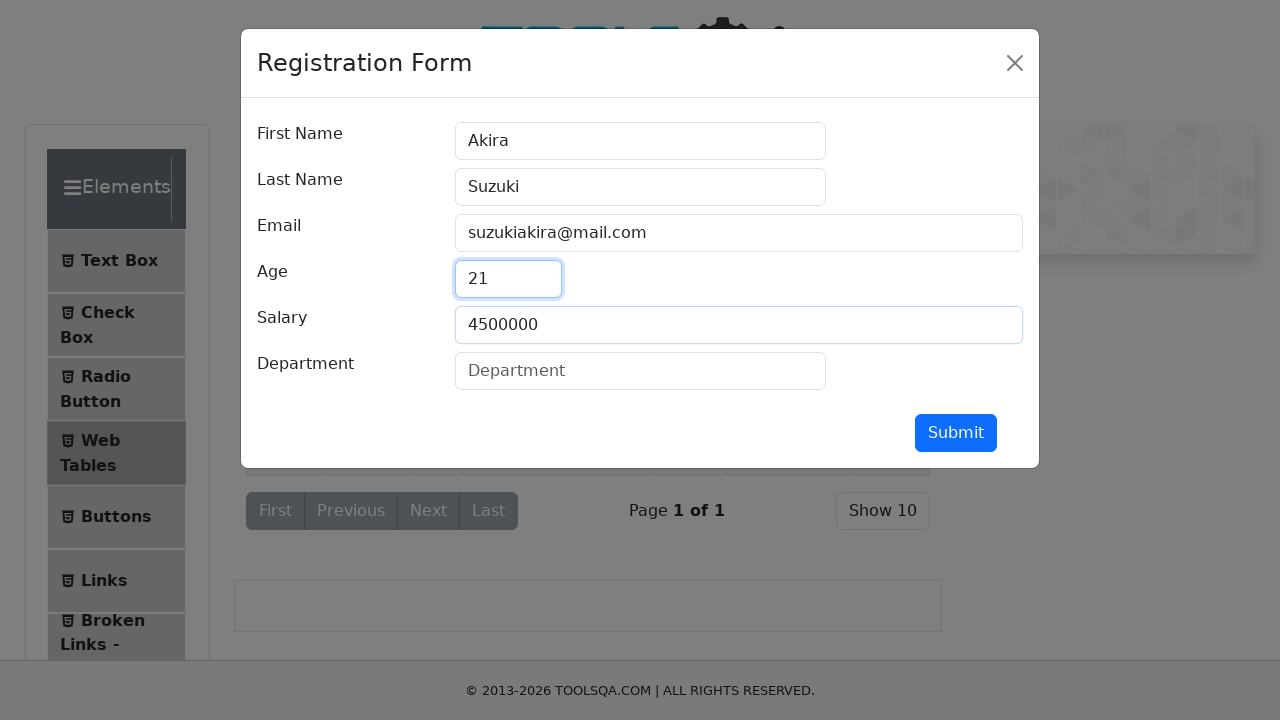

Filled department field with 'IT' on #department
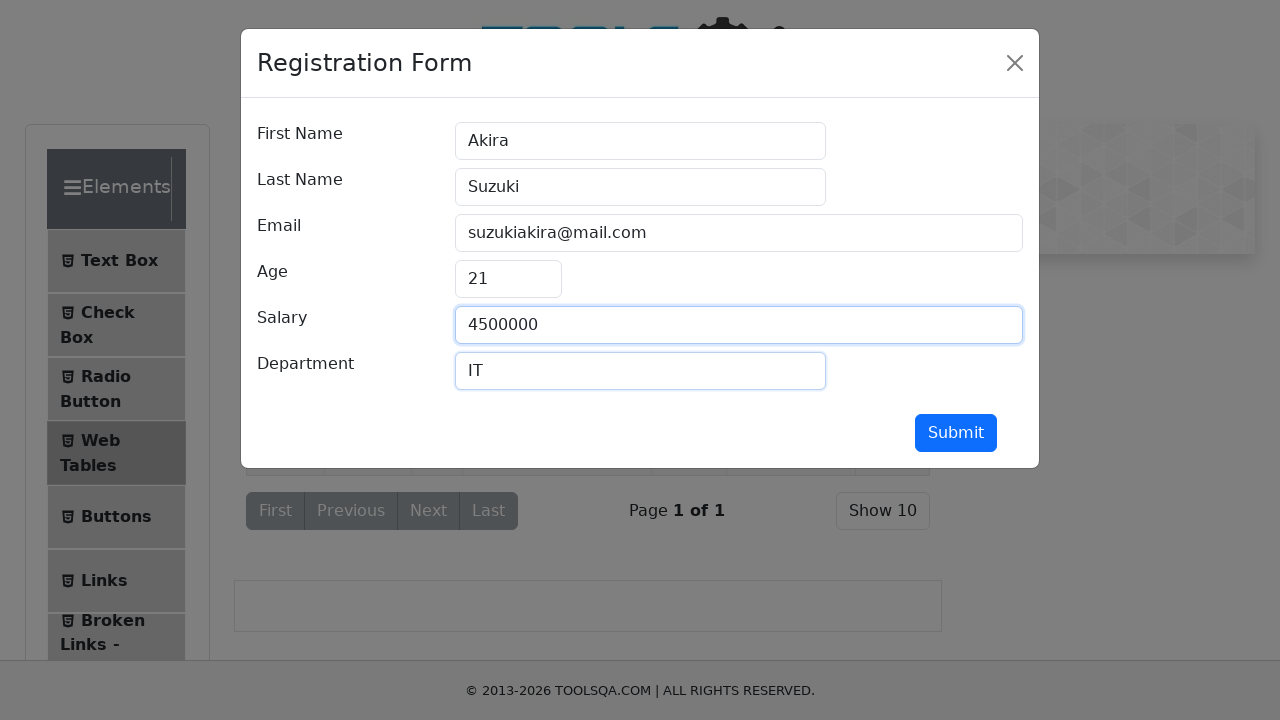

Submitted form for user Akira Suzuki at (956, 433) on #submit
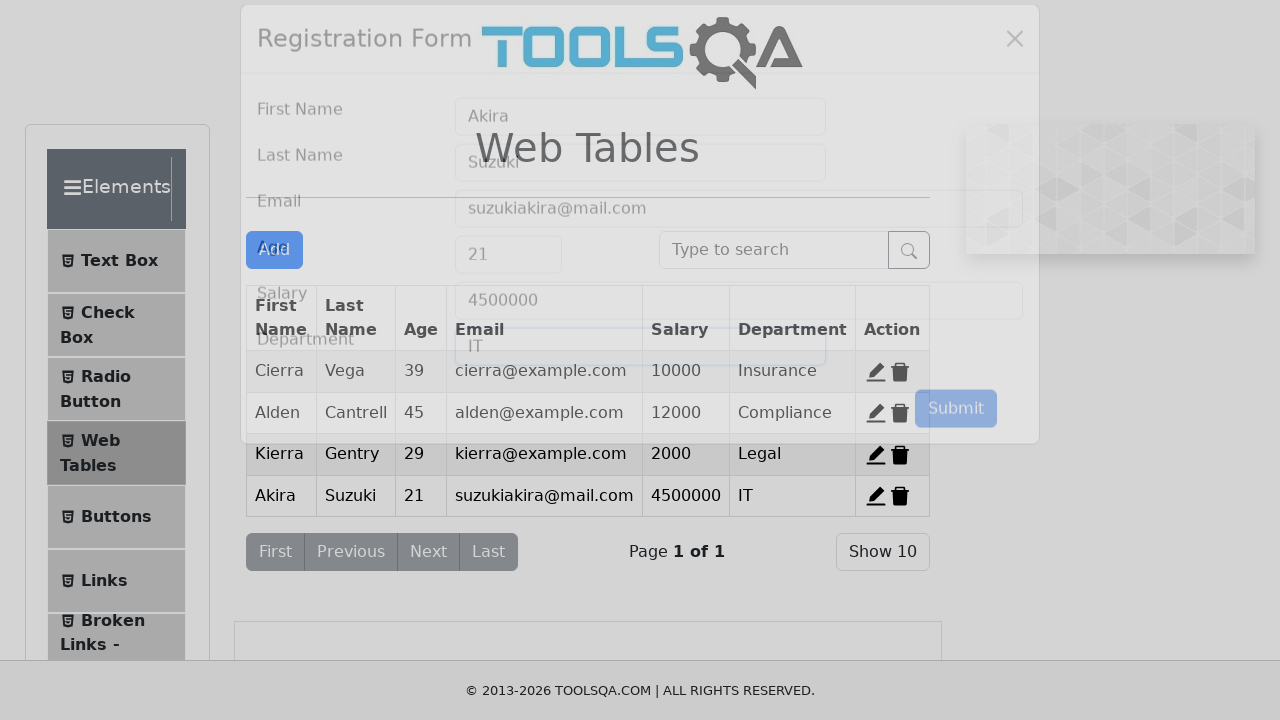

Clicked Add button to open form for user Daiki Tanaka at (274, 250) on #addNewRecordButton
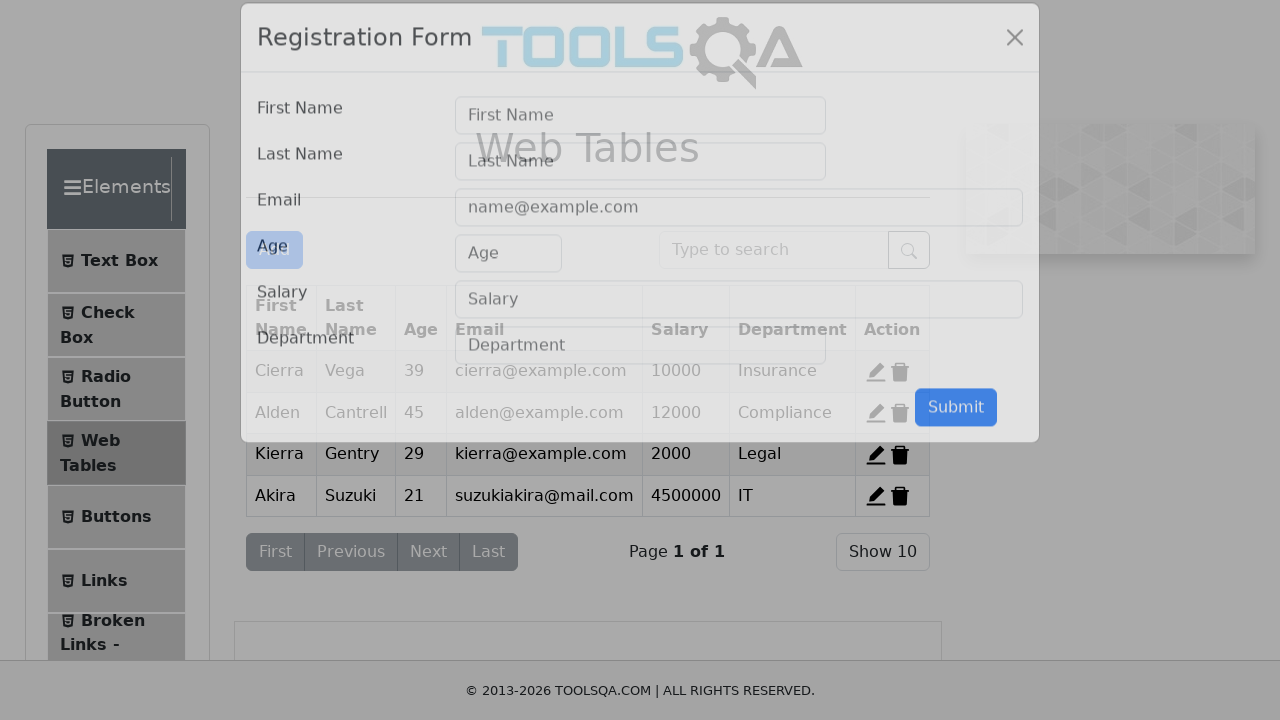

Filled first name field with 'Daiki' on #firstName
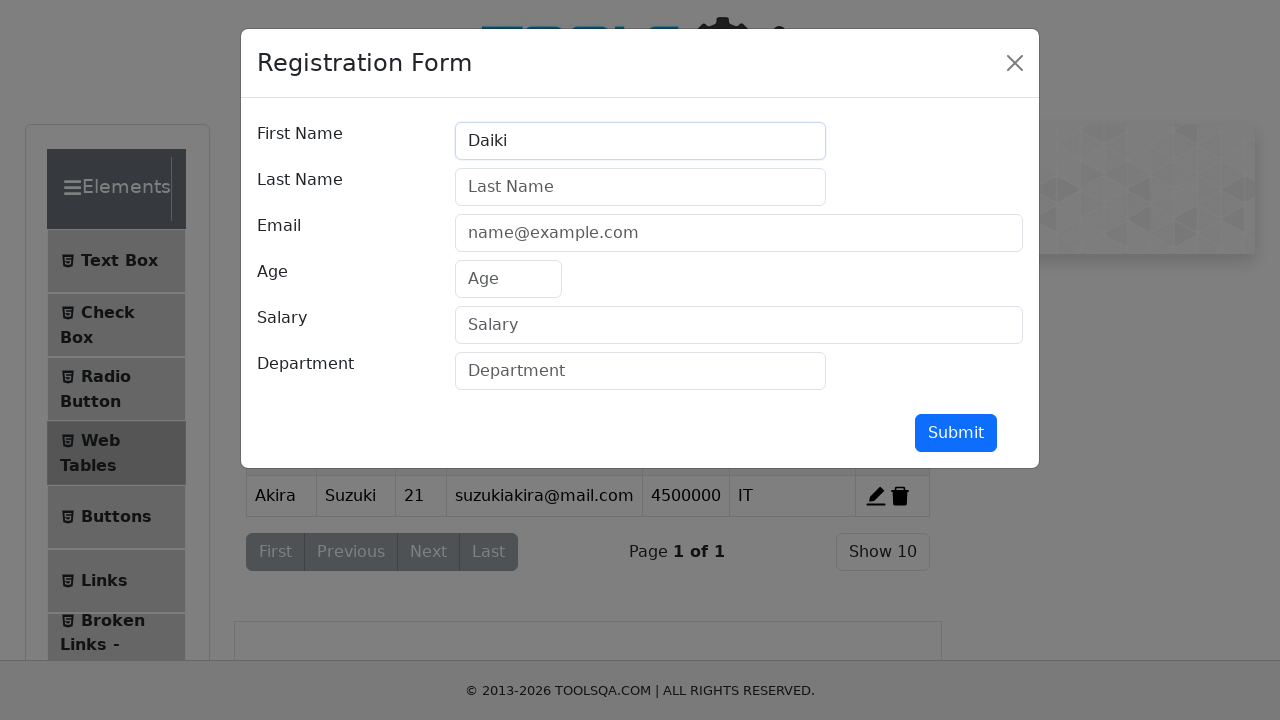

Filled last name field with 'Tanaka' on #lastName
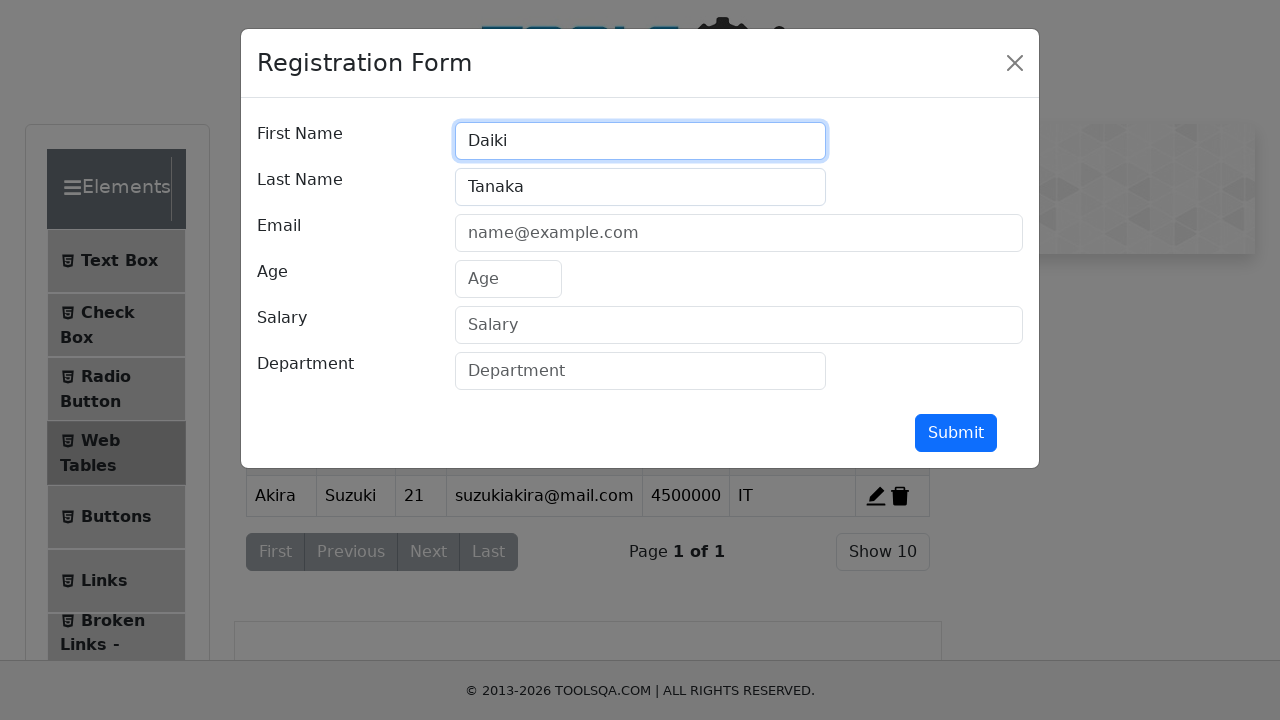

Filled email field with 'tanakadaiki@mail.com' on #userEmail
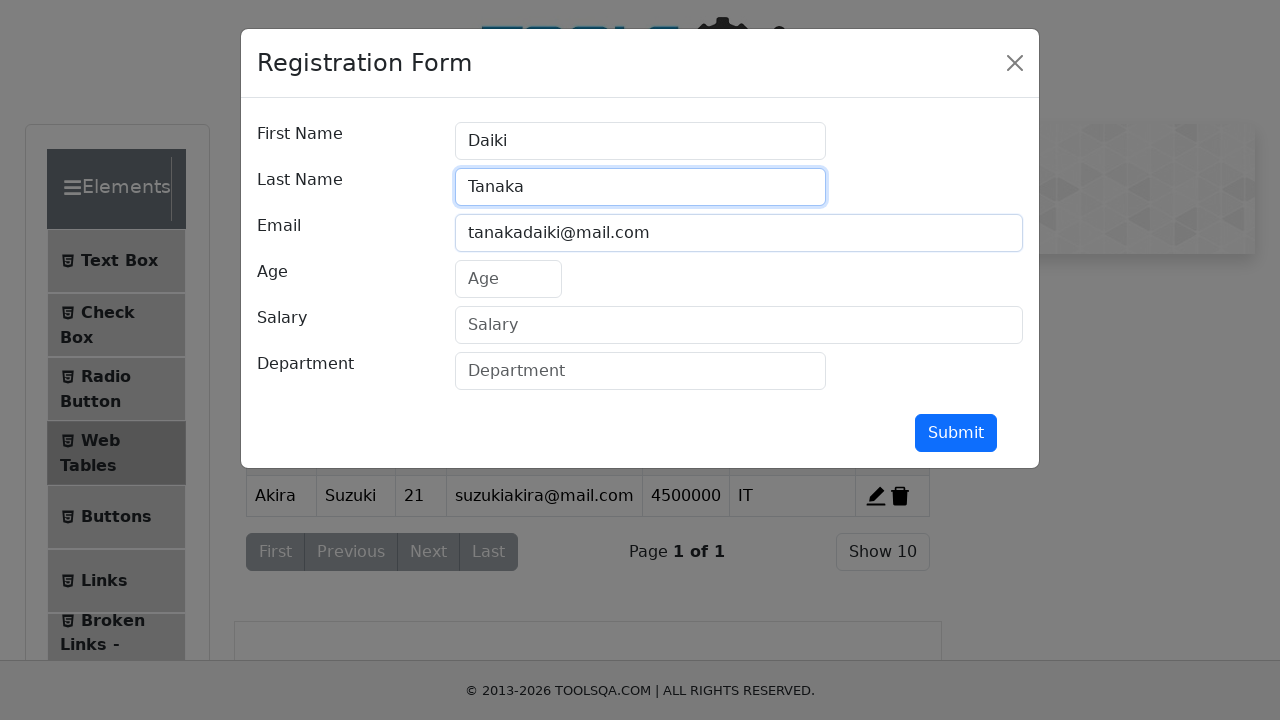

Filled age field with '23' on #age
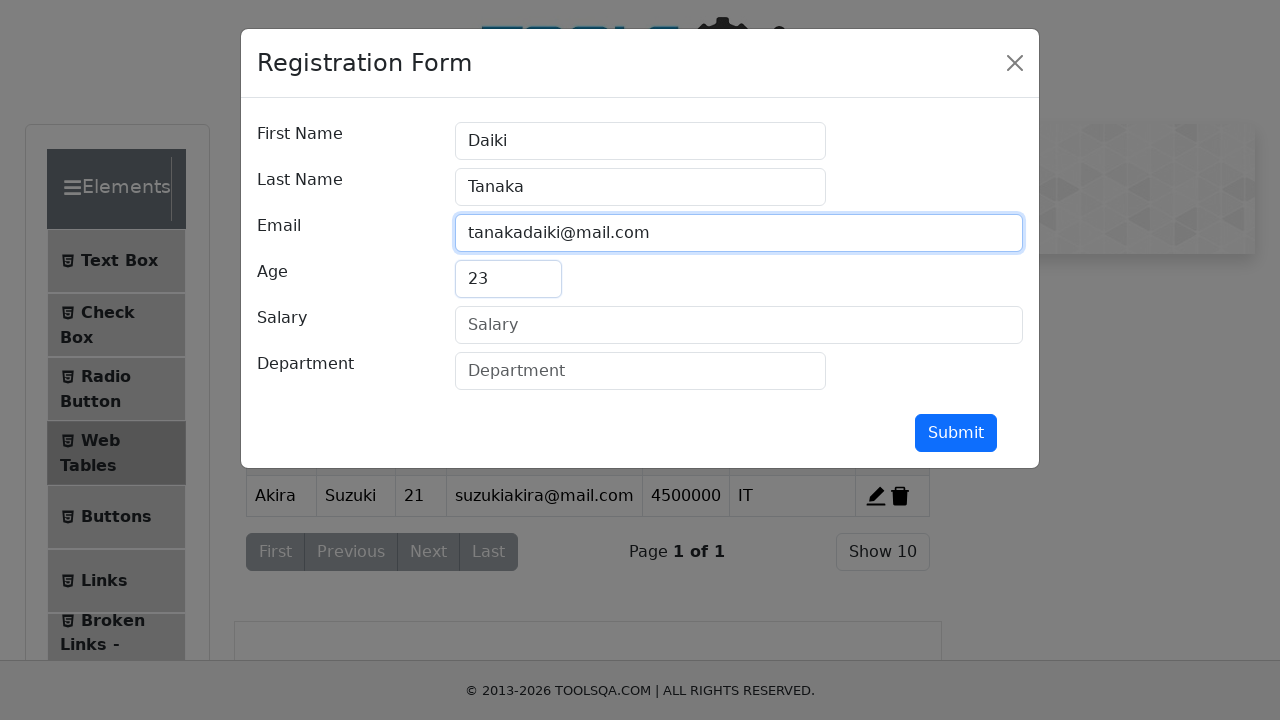

Filled salary field with '3800000' on #salary
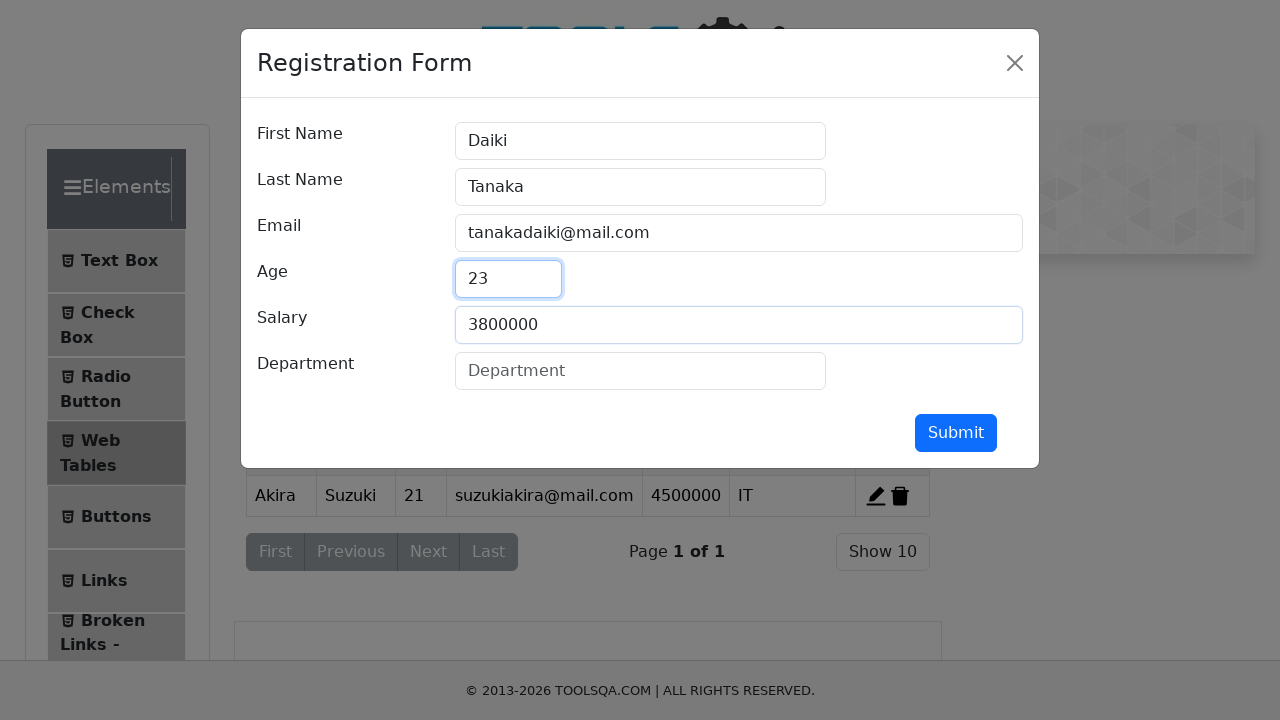

Filled department field with 'Ops' on #department
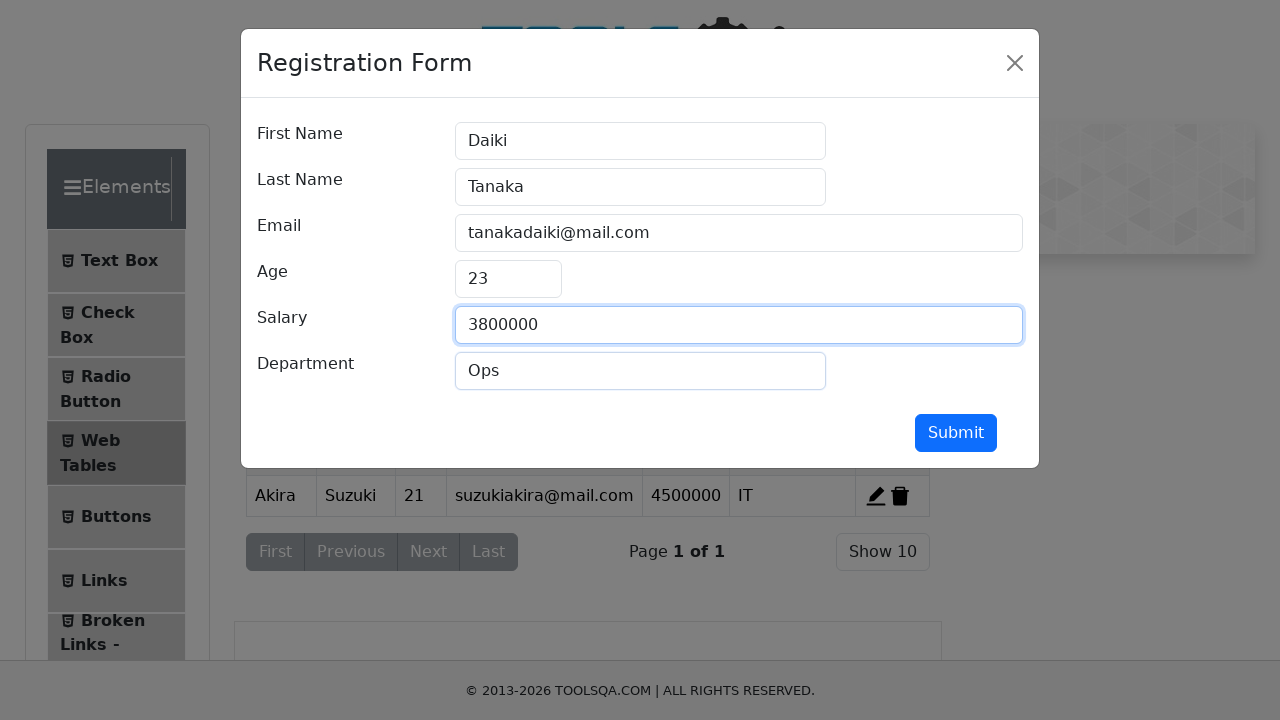

Submitted form for user Daiki Tanaka at (956, 433) on #submit
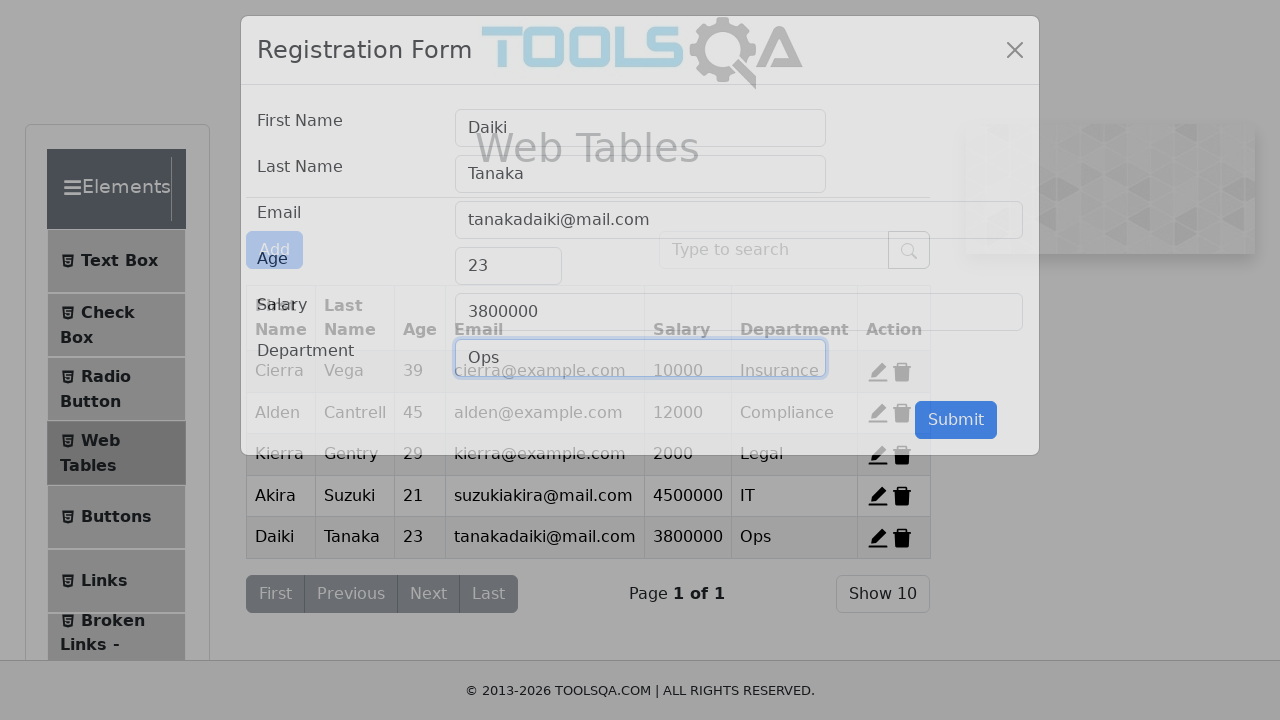

Clicked Add button to open form for user Fumio Ito at (274, 250) on #addNewRecordButton
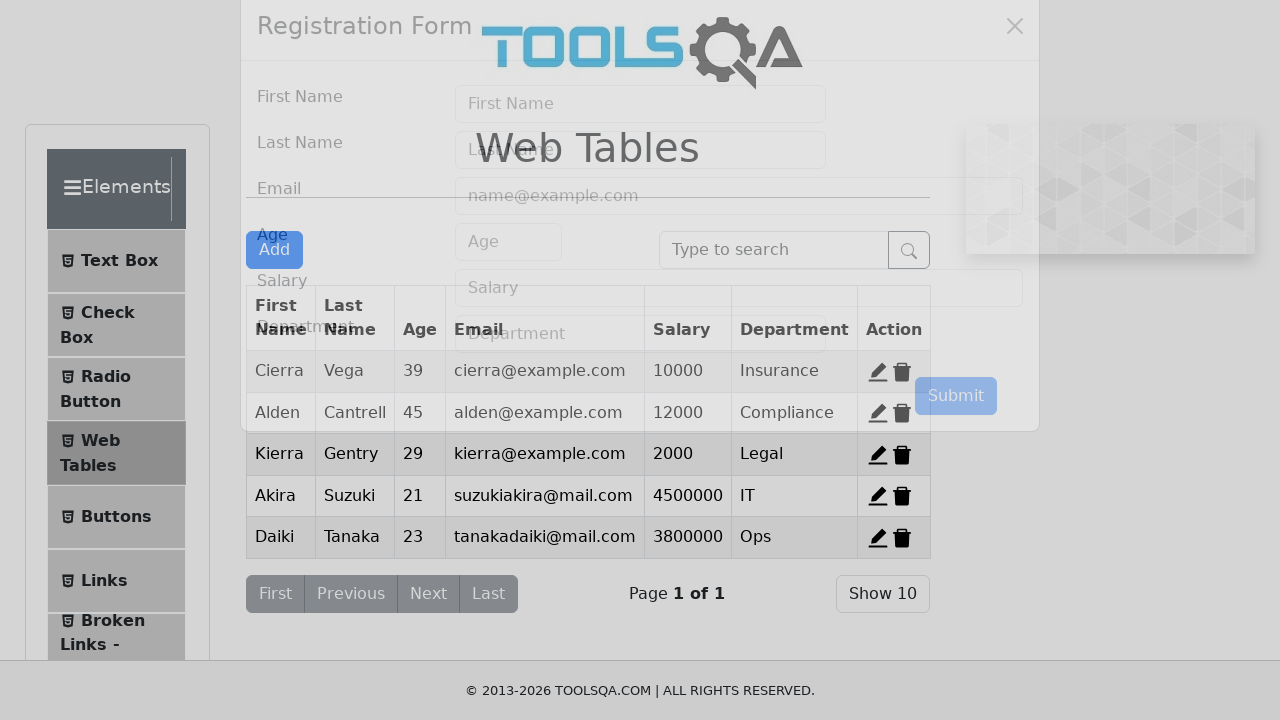

Filled first name field with 'Fumio' on #firstName
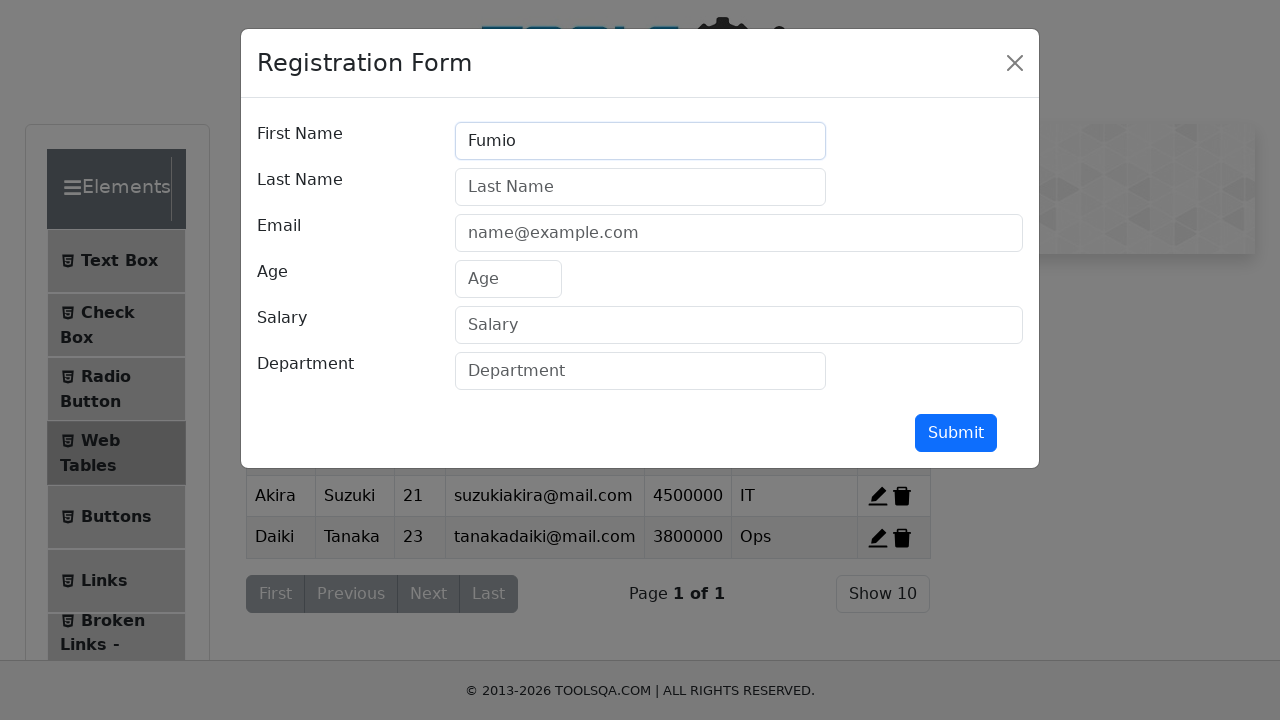

Filled last name field with 'Ito' on #lastName
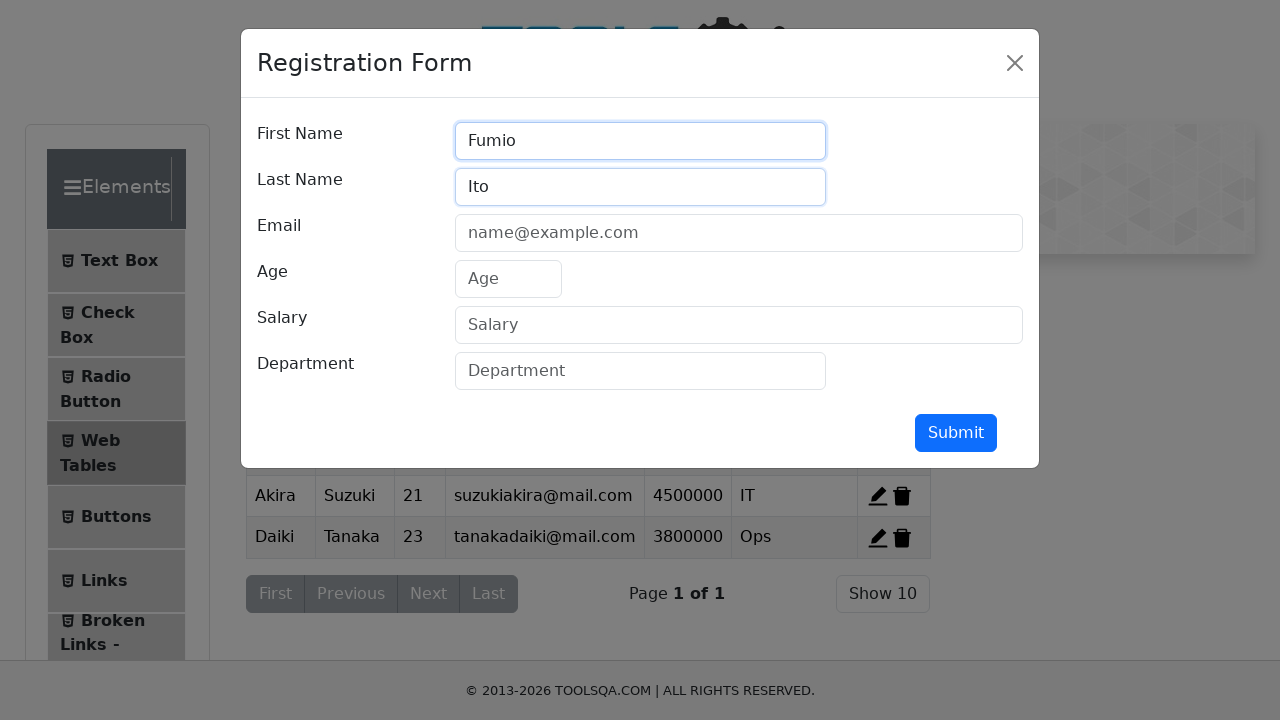

Filled email field with 'itofumio@mail.com' on #userEmail
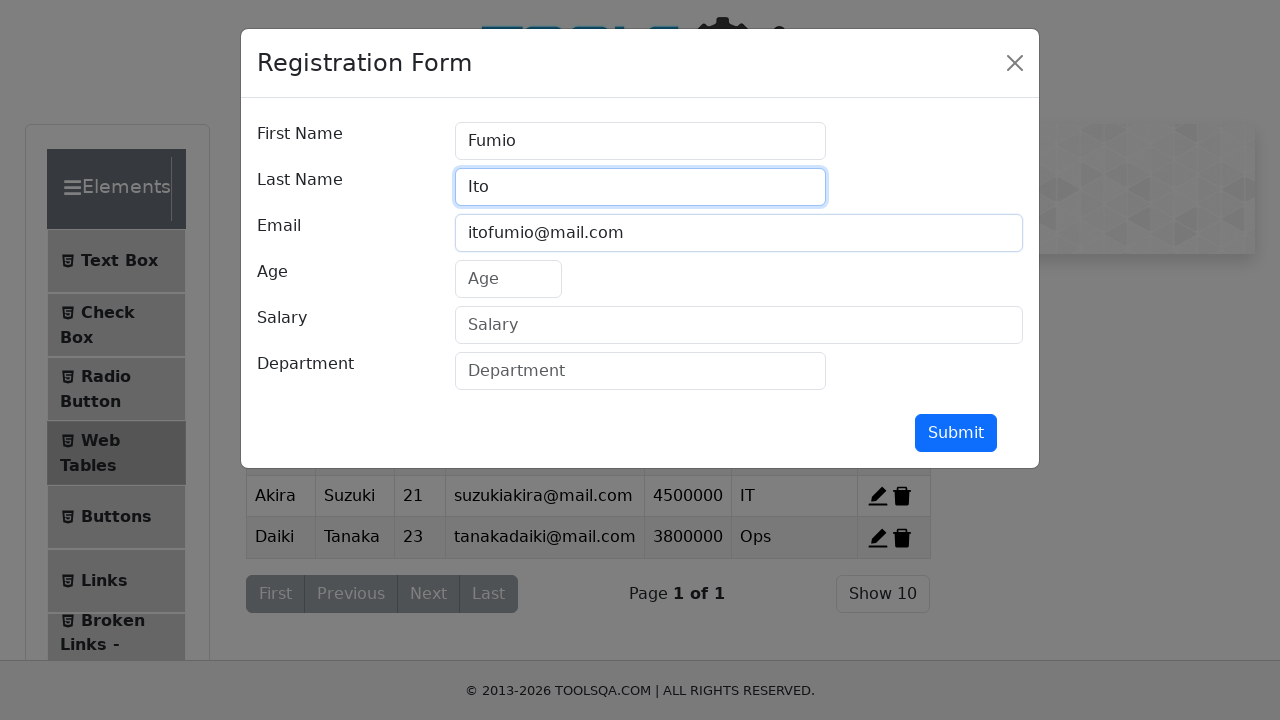

Filled age field with '21' on #age
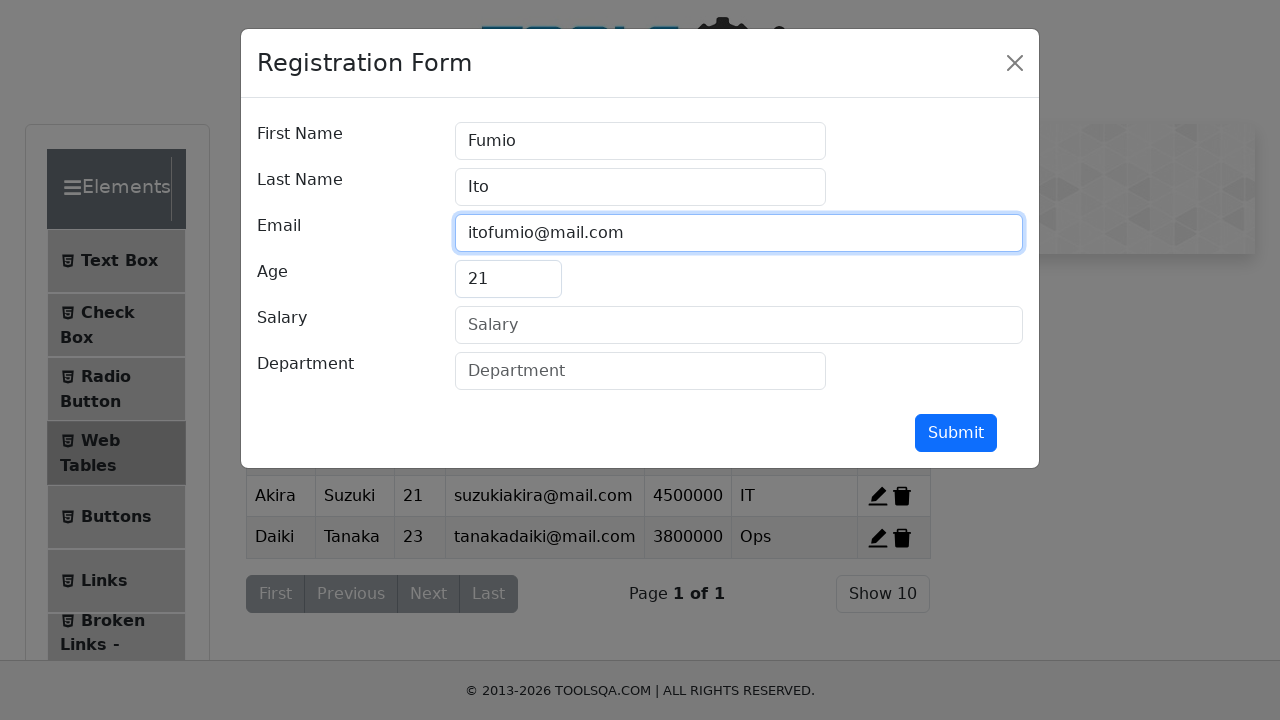

Filled salary field with '6000000' on #salary
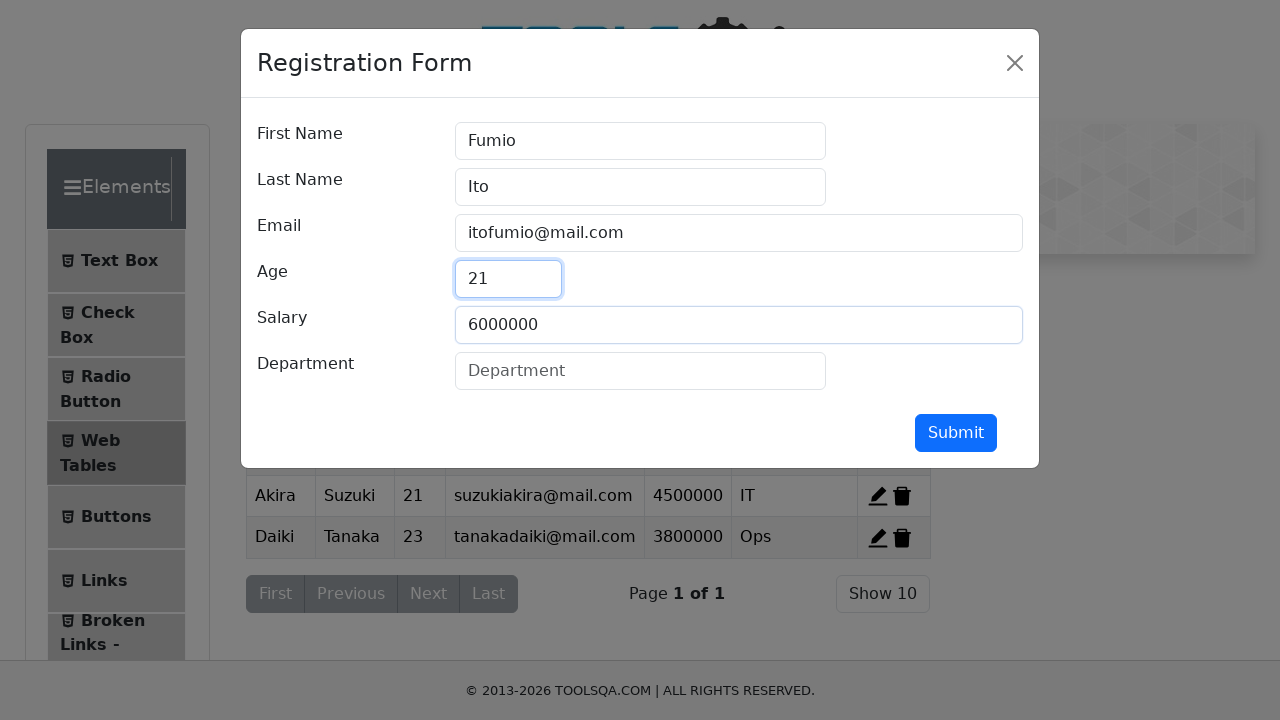

Filled department field with 'Finance' on #department
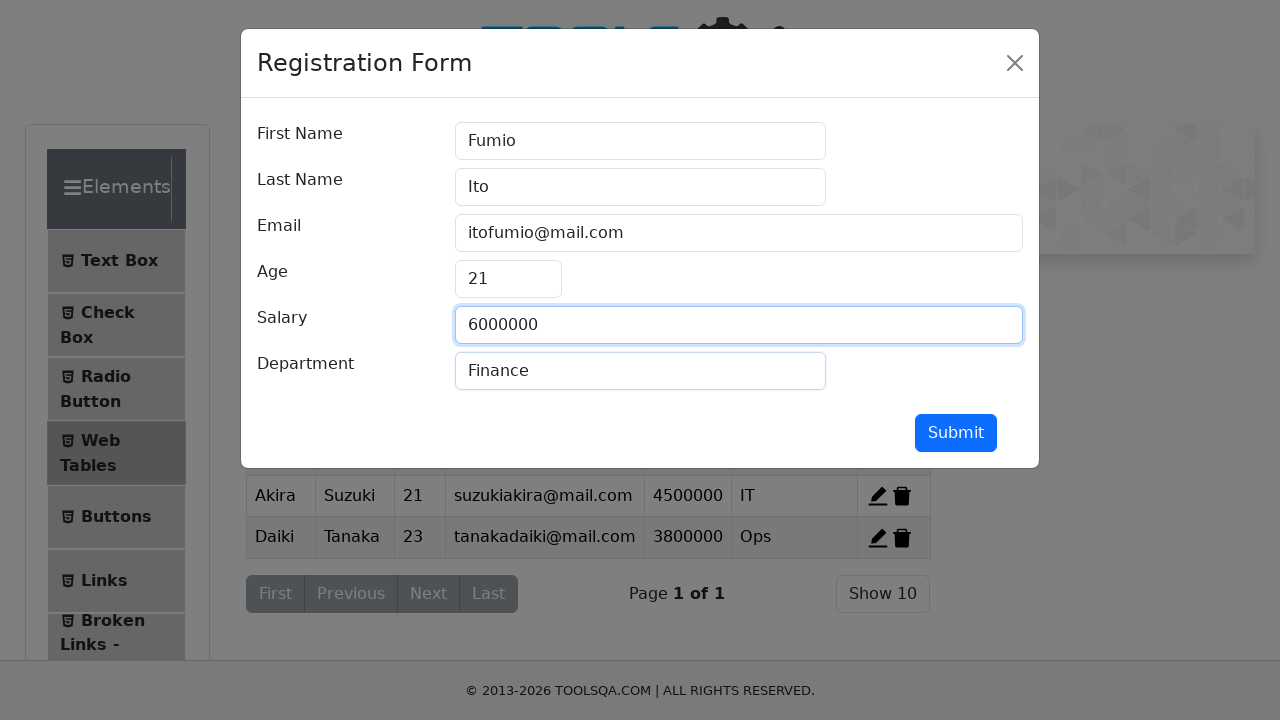

Submitted form for user Fumio Ito at (956, 433) on #submit
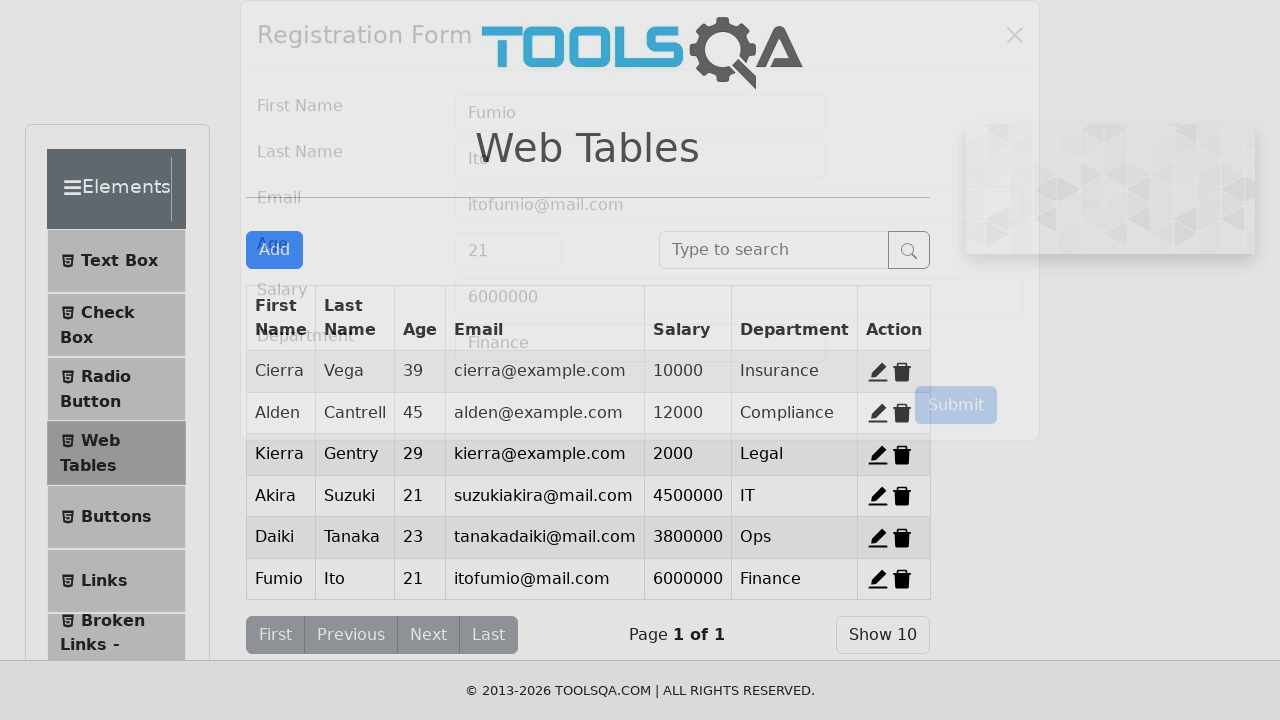

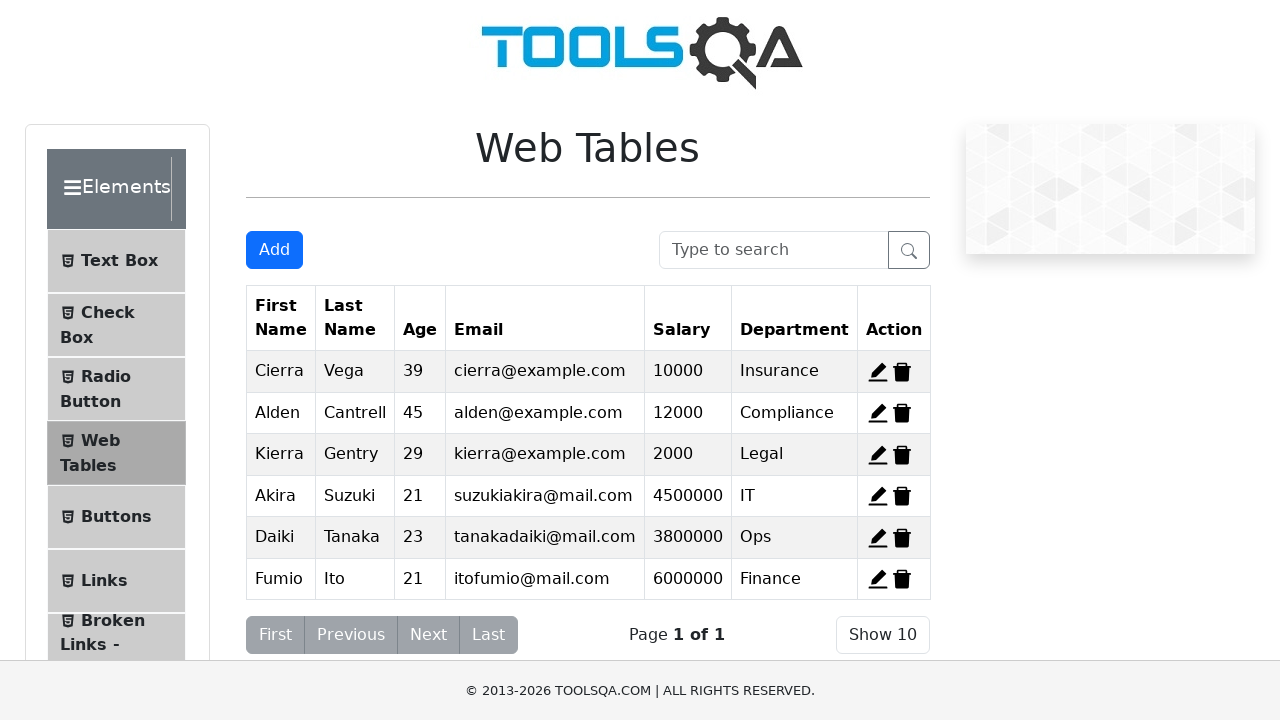